Tests checkbox interaction on a demo page by finding all checkboxes and clicking on a specific checkbox (index 19) multiple times in a loop.

Starting URL: https://faculty.washington.edu/chudler/java/boxes.html

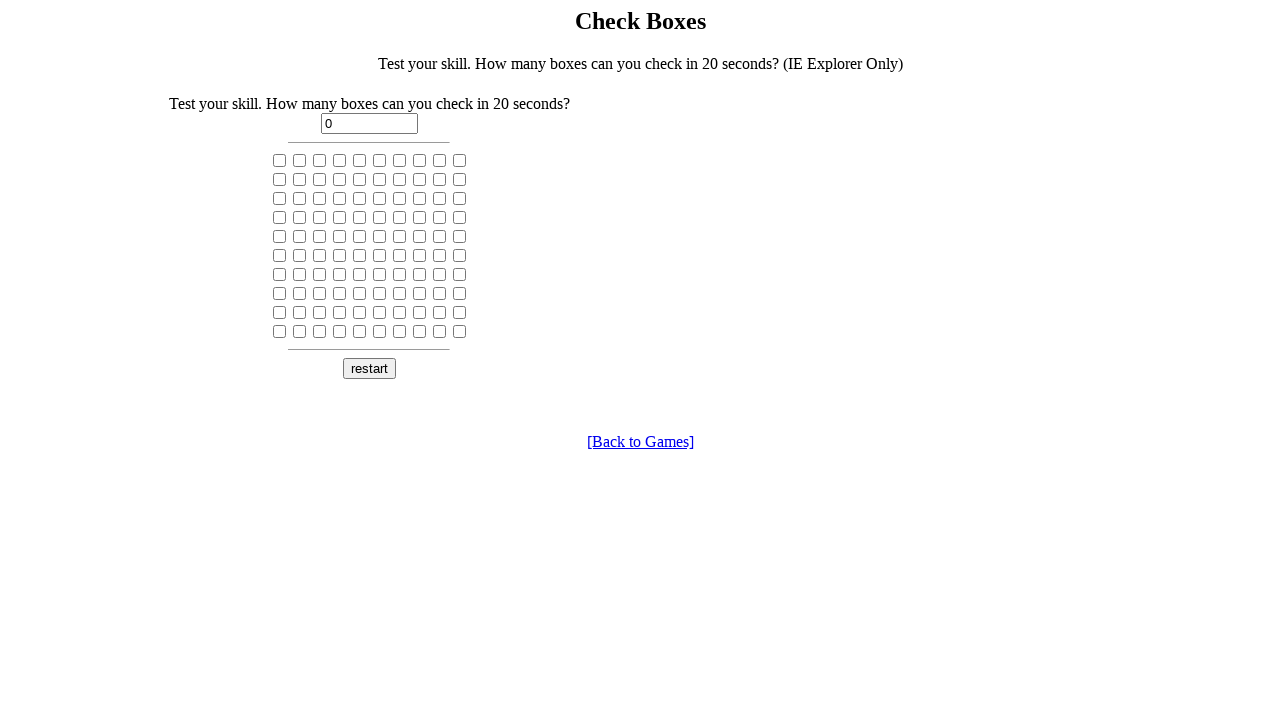

Waited for checkboxes to load on the page
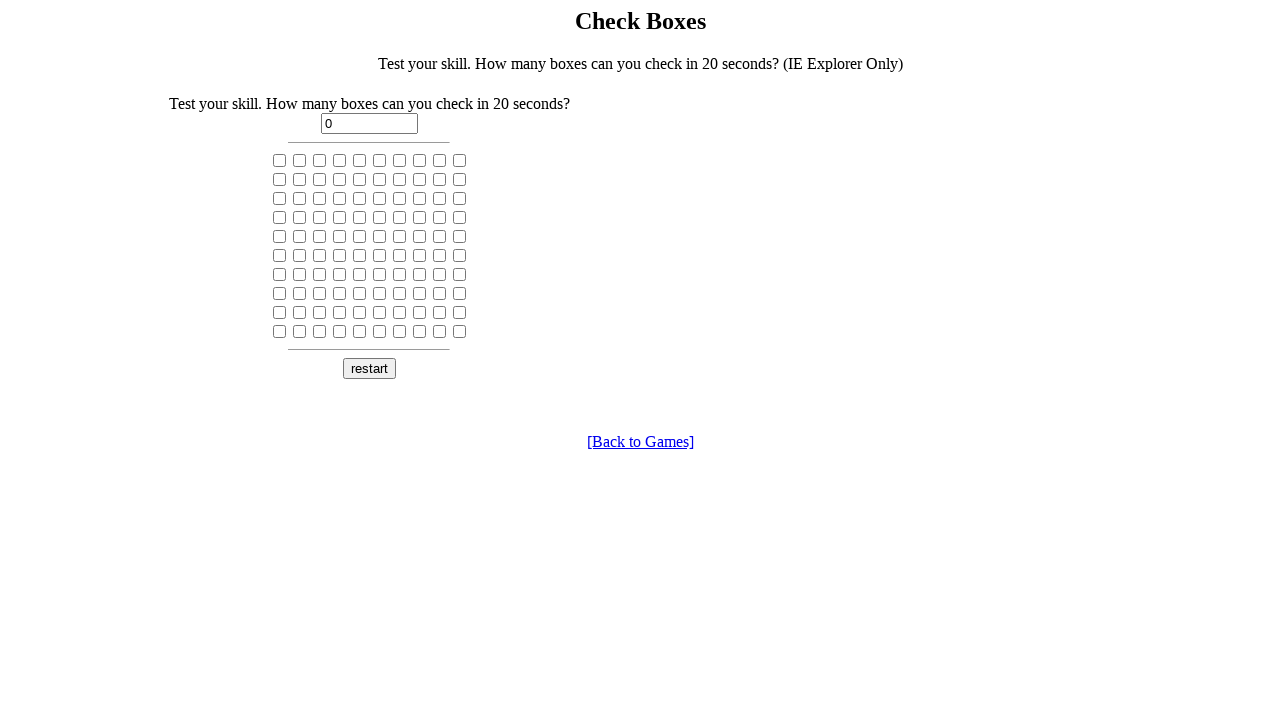

Located all checkboxes on the page
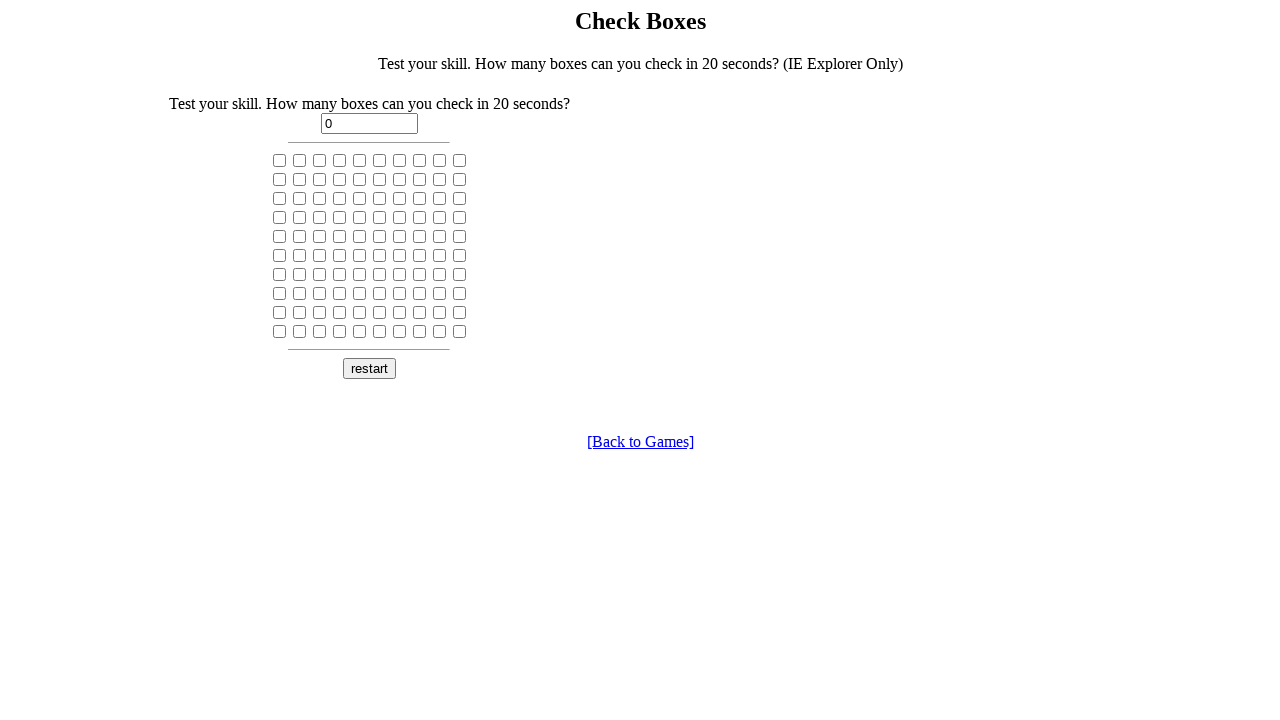

Clicked the 20th checkbox (index 19) at (460, 179) on input[type='checkbox'] >> nth=19
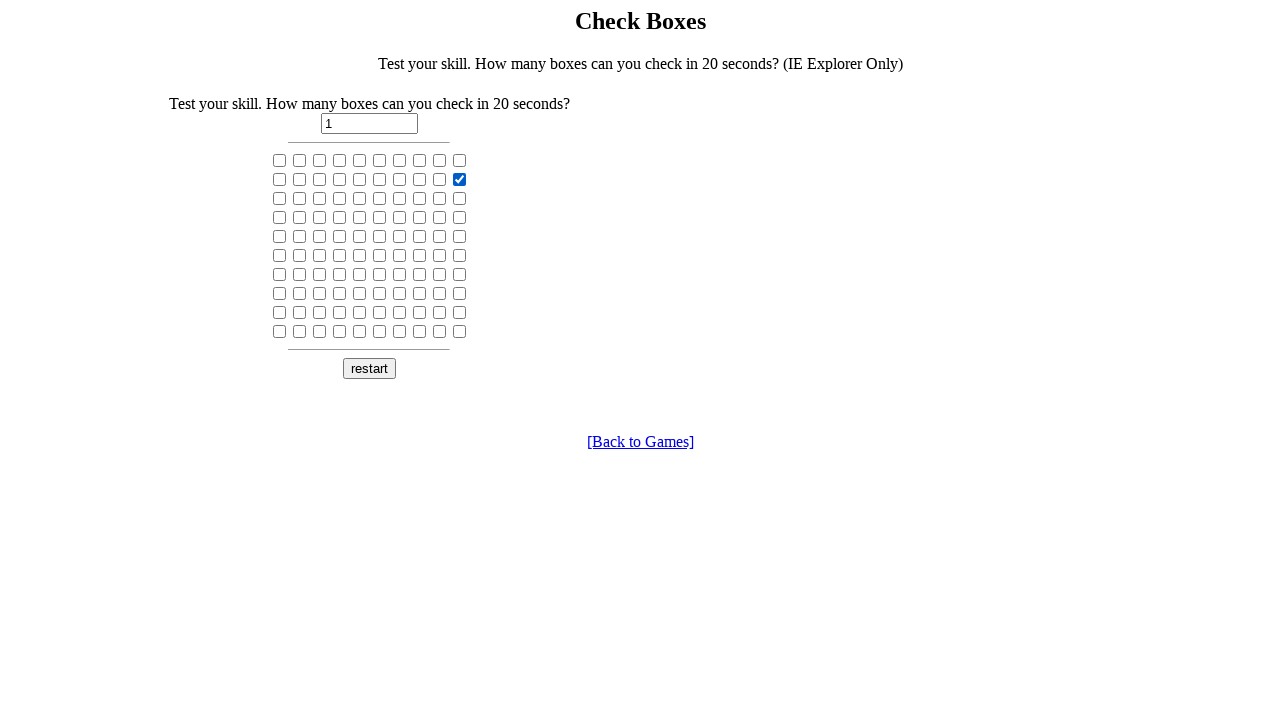

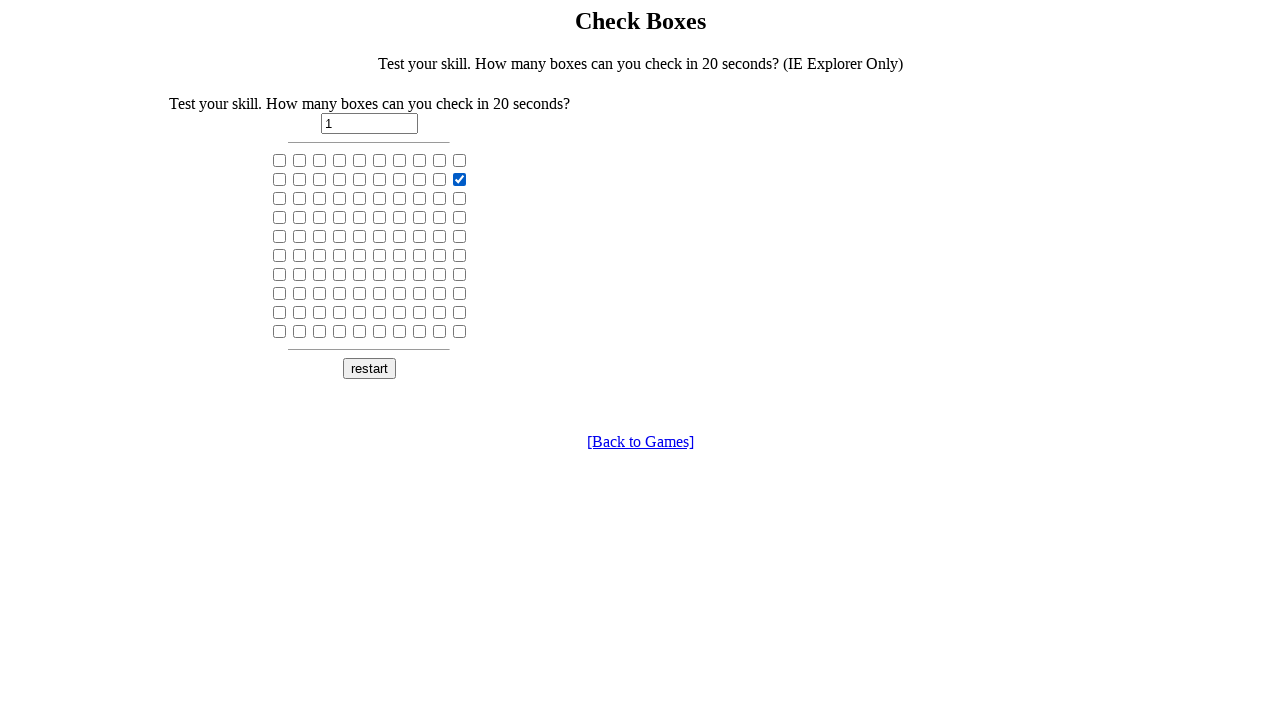